Tests clicking A/B Testing link and verifying the page title

Starting URL: https://the-internet.herokuapp.com/

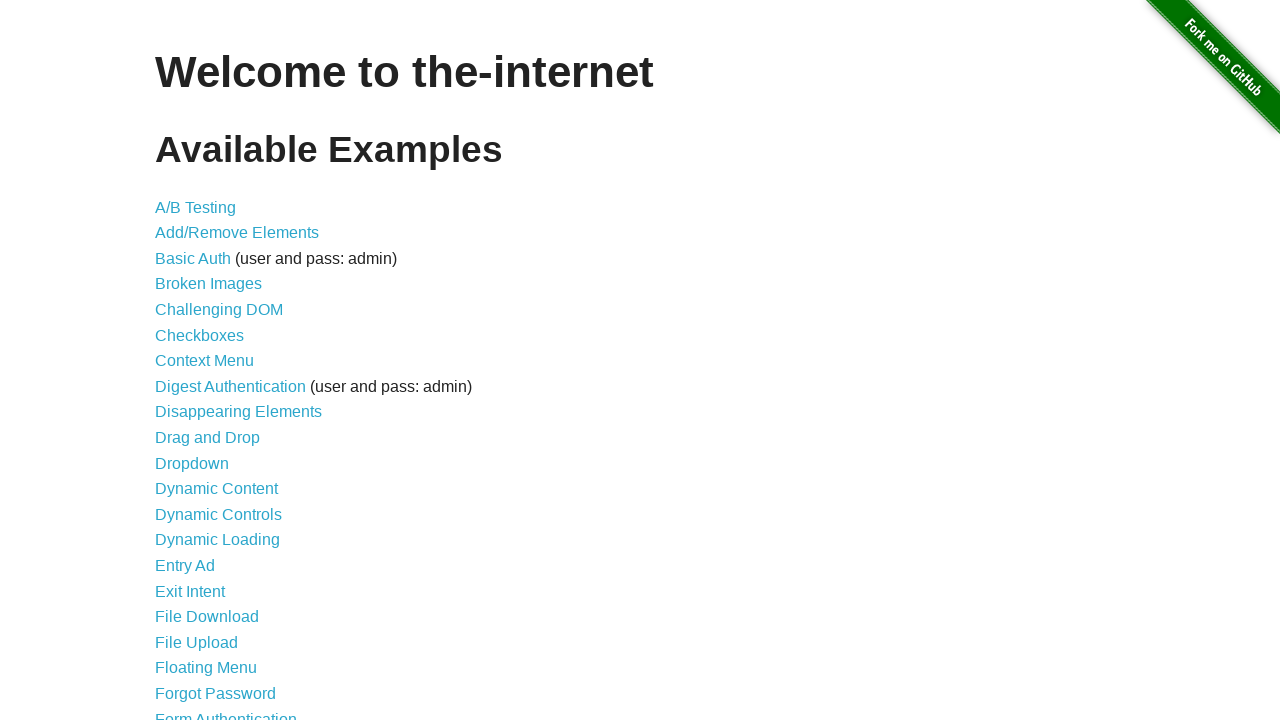

Clicked A/B Testing link at (196, 207) on a[href='/abtest']
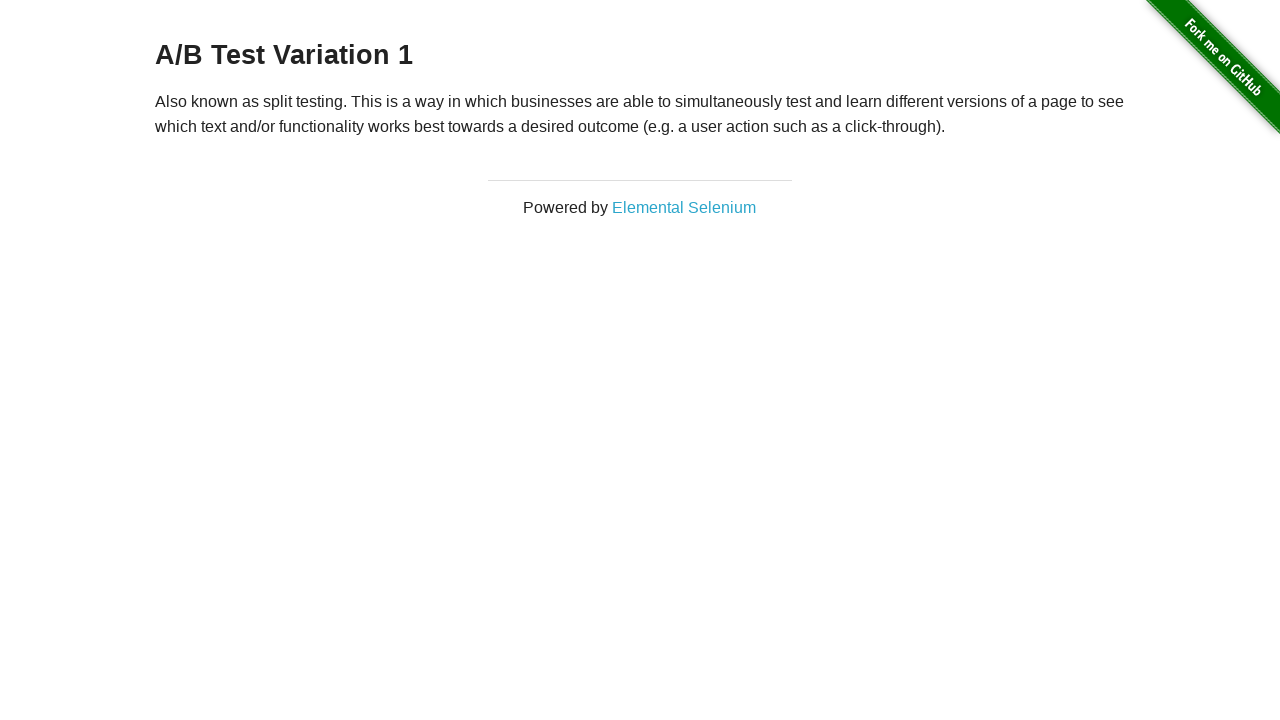

A/B Testing page loaded and heading verified
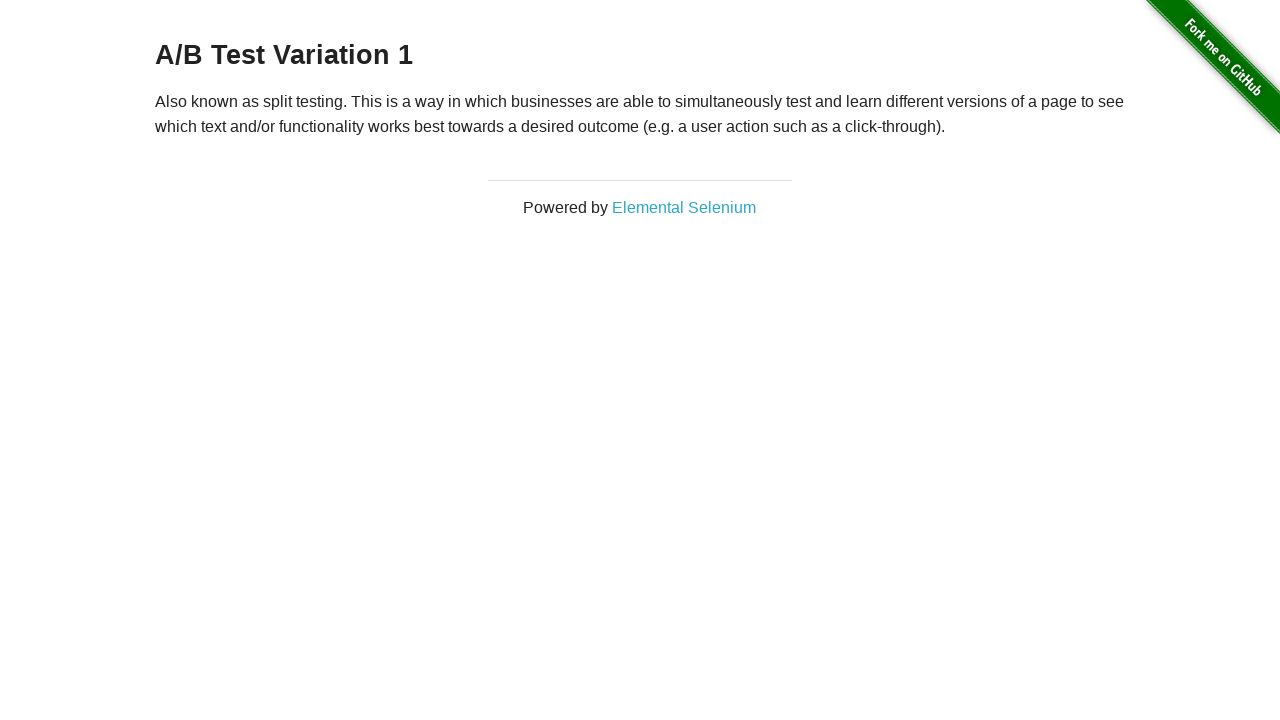

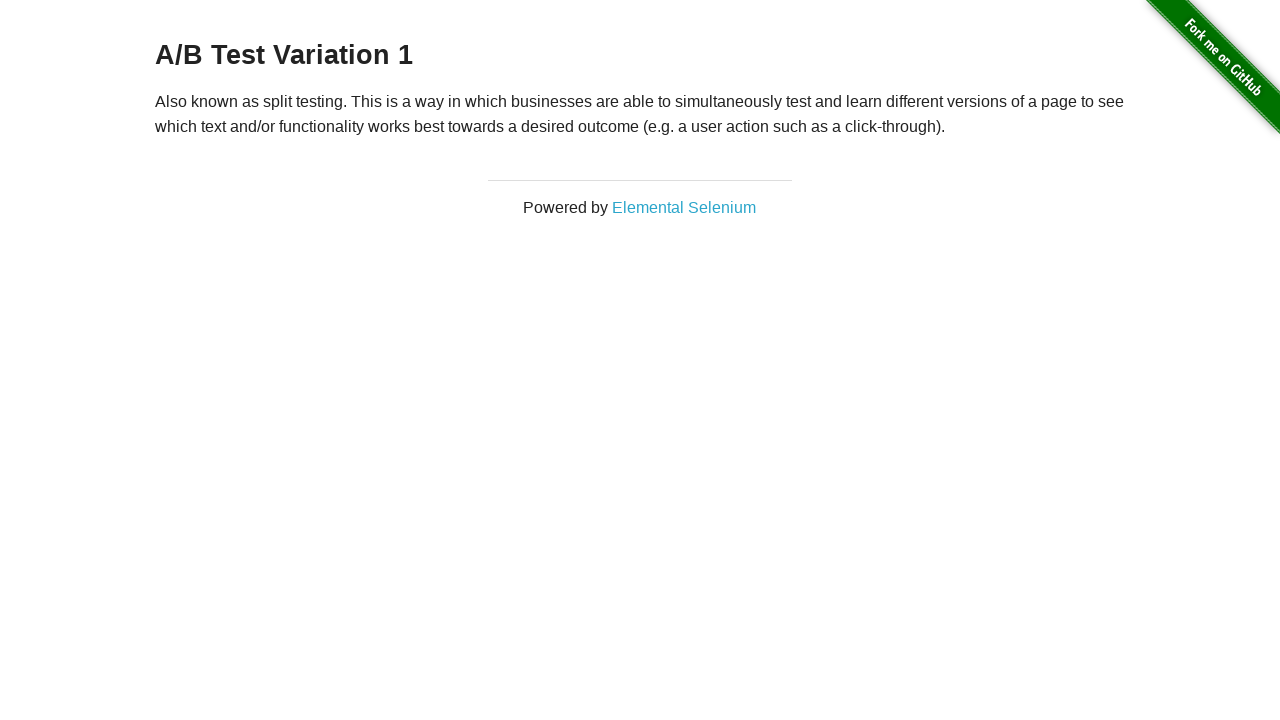